Tests marking all todo items as completed using the toggle all checkbox

Starting URL: https://demo.playwright.dev/todomvc

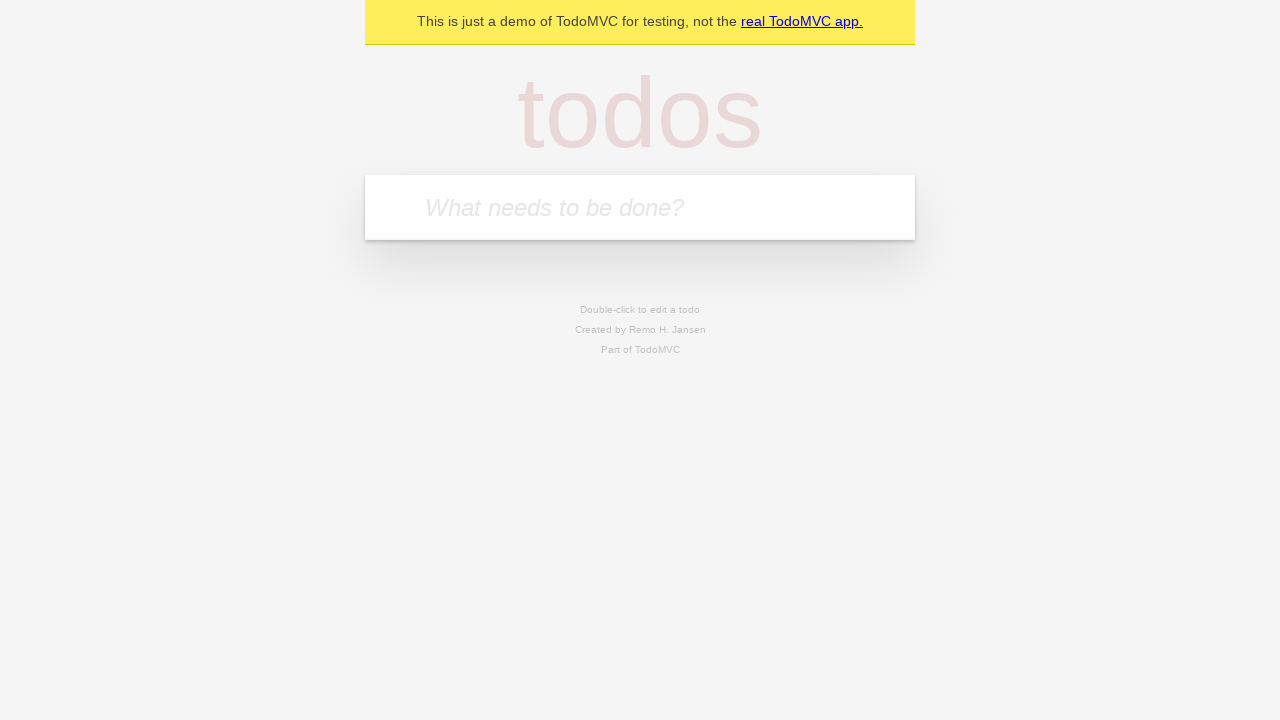

Filled todo input with 'buy some cheese' on internal:attr=[placeholder="What needs to be done?"i]
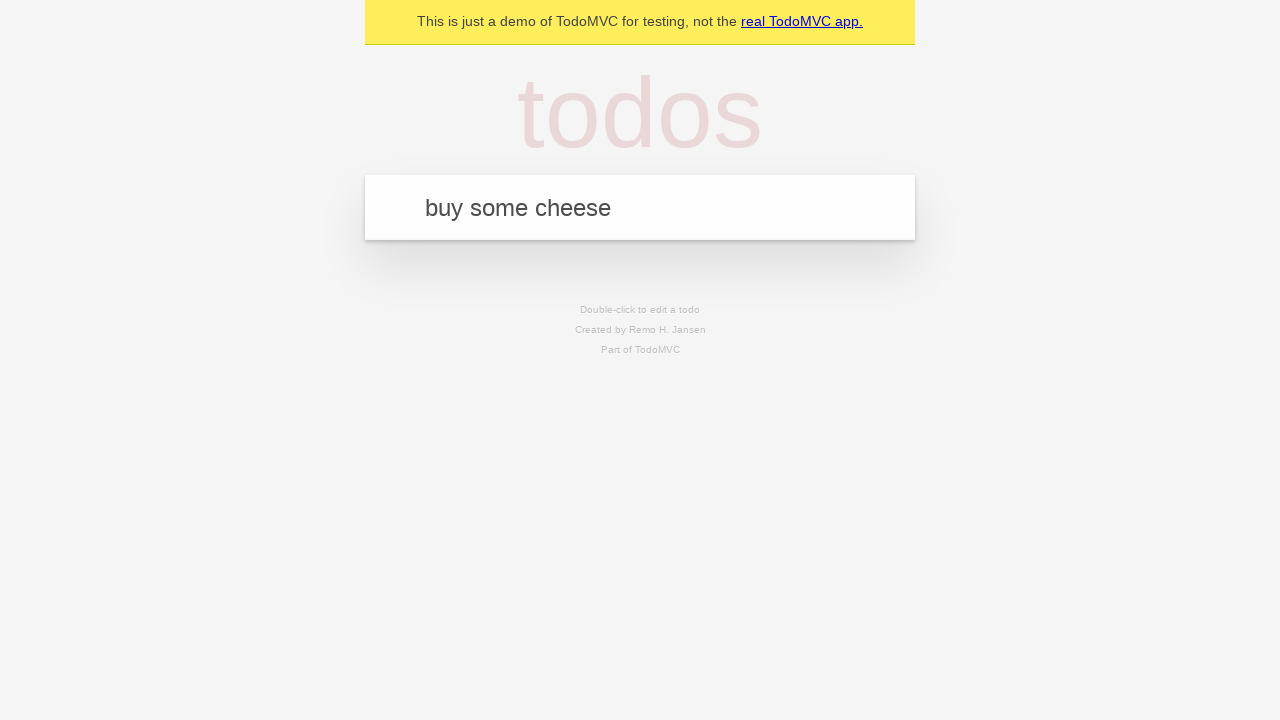

Pressed Enter to add first todo item on internal:attr=[placeholder="What needs to be done?"i]
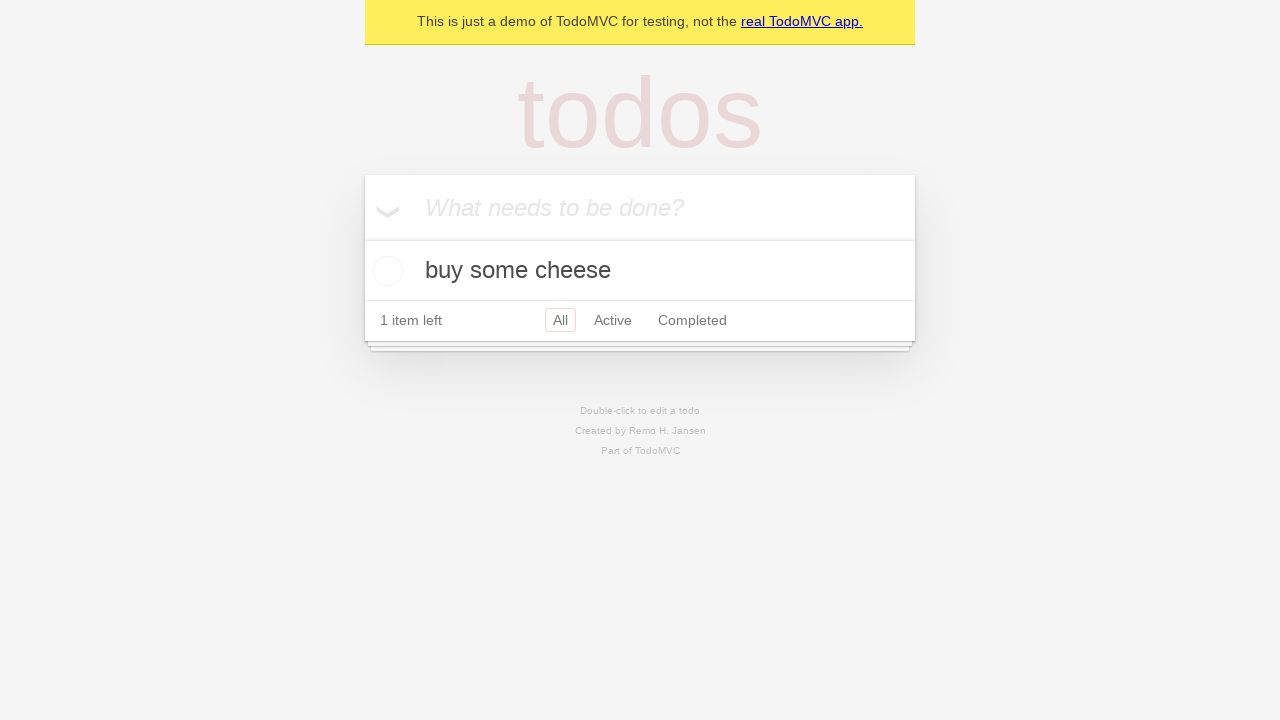

Filled todo input with 'feed the cat' on internal:attr=[placeholder="What needs to be done?"i]
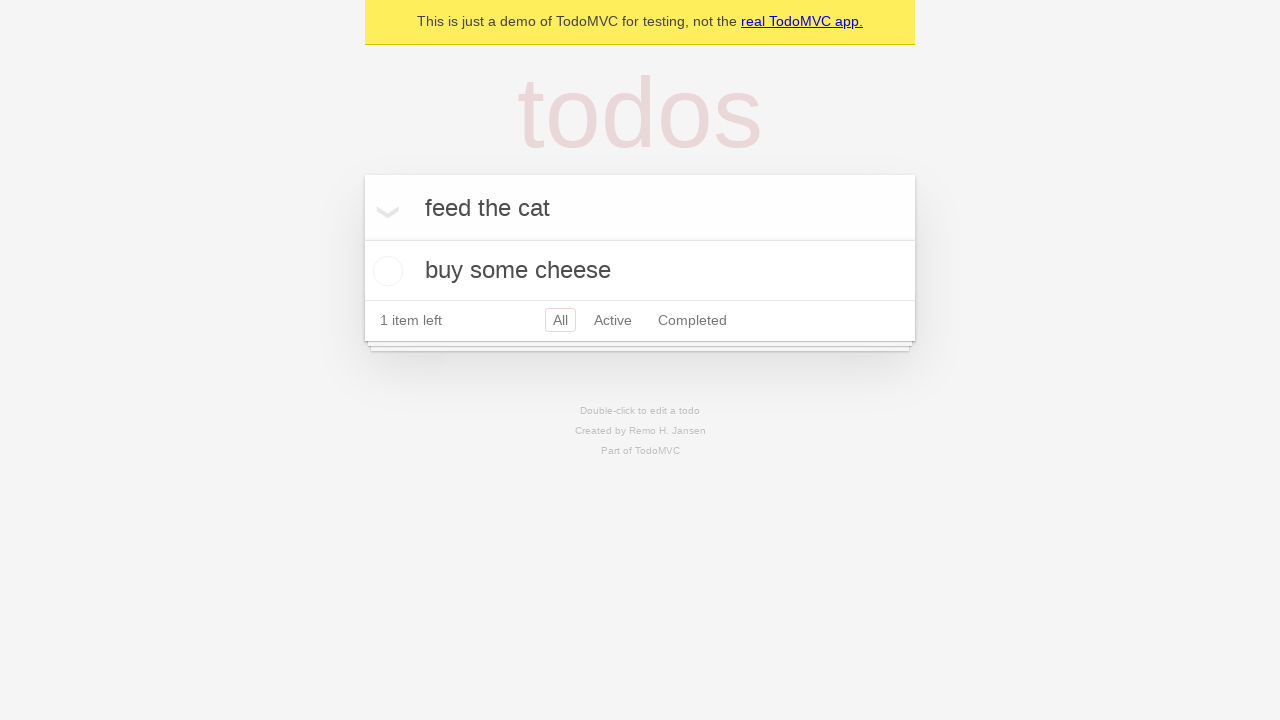

Pressed Enter to add second todo item on internal:attr=[placeholder="What needs to be done?"i]
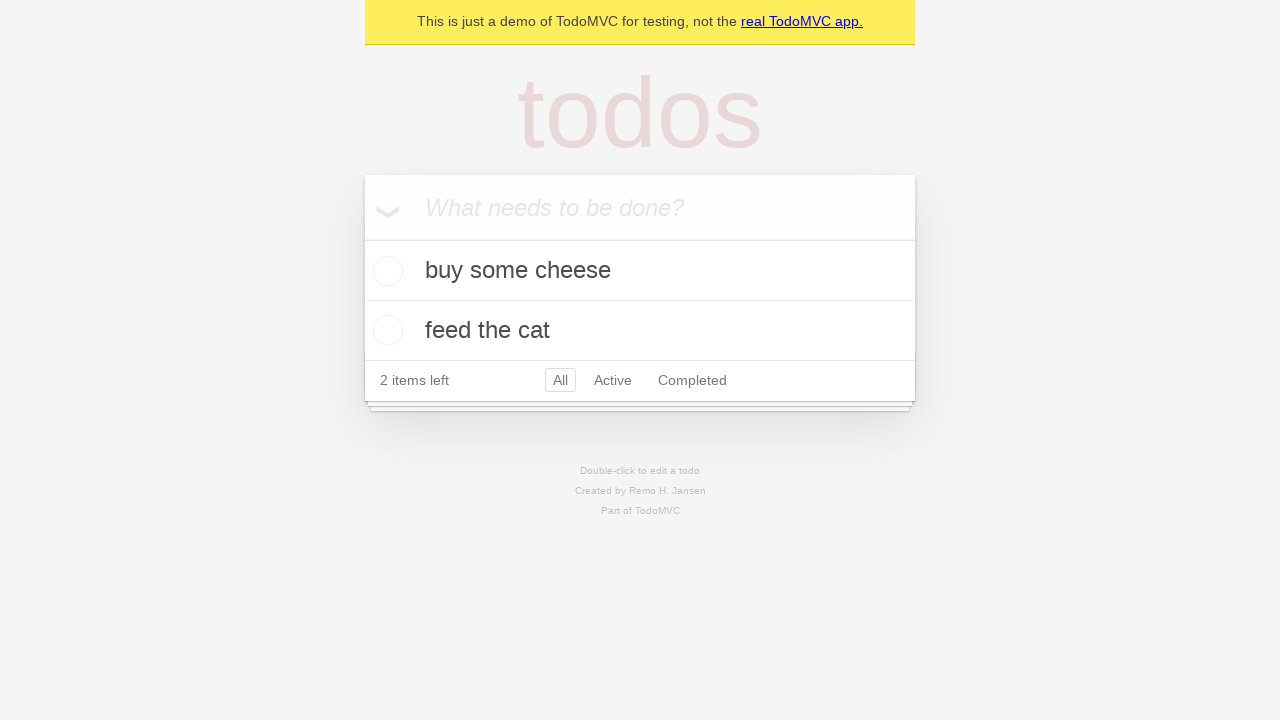

Filled todo input with 'book a doctors appointment' on internal:attr=[placeholder="What needs to be done?"i]
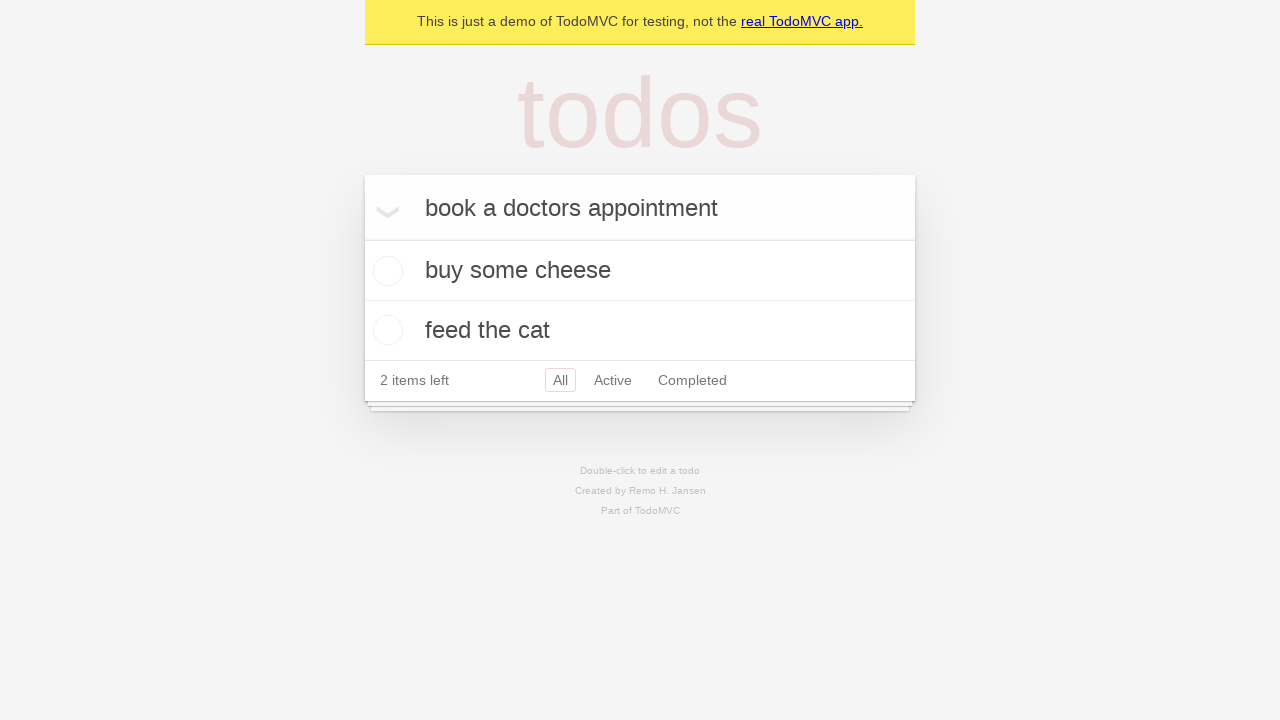

Pressed Enter to add third todo item on internal:attr=[placeholder="What needs to be done?"i]
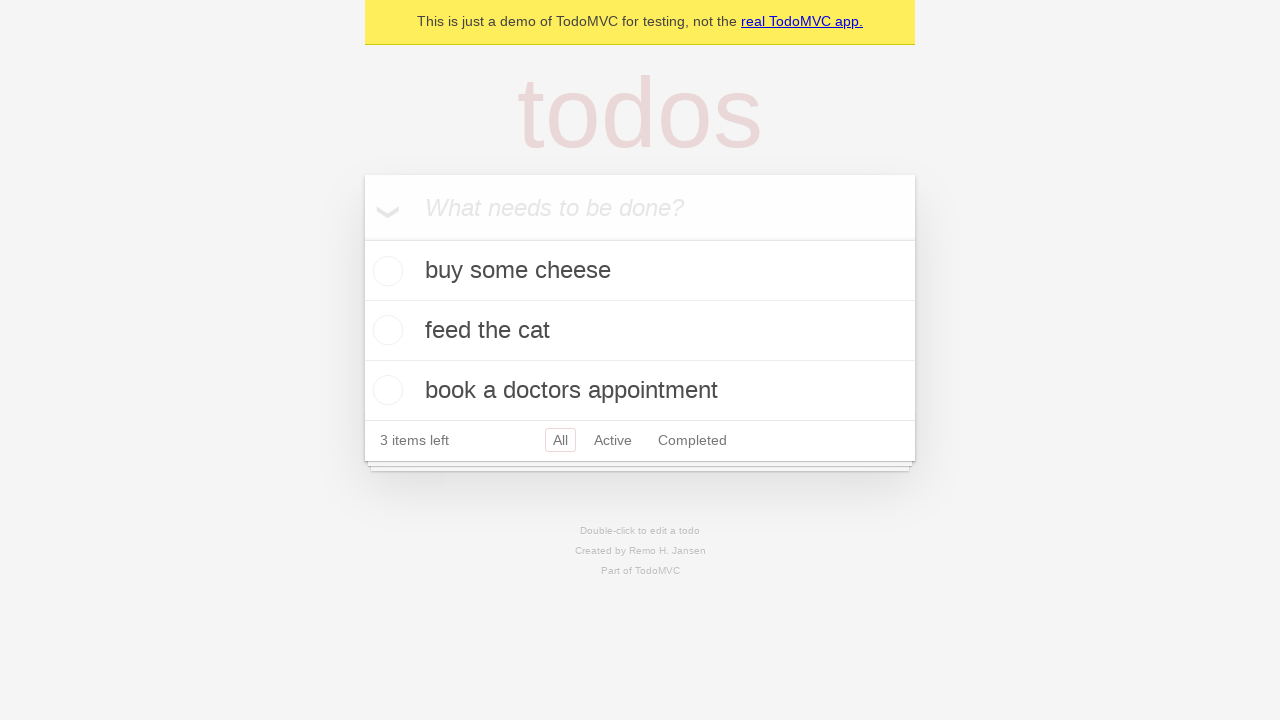

Checked 'Mark all as complete' checkbox to toggle all items as completed at (362, 238) on internal:label="Mark all as complete"i
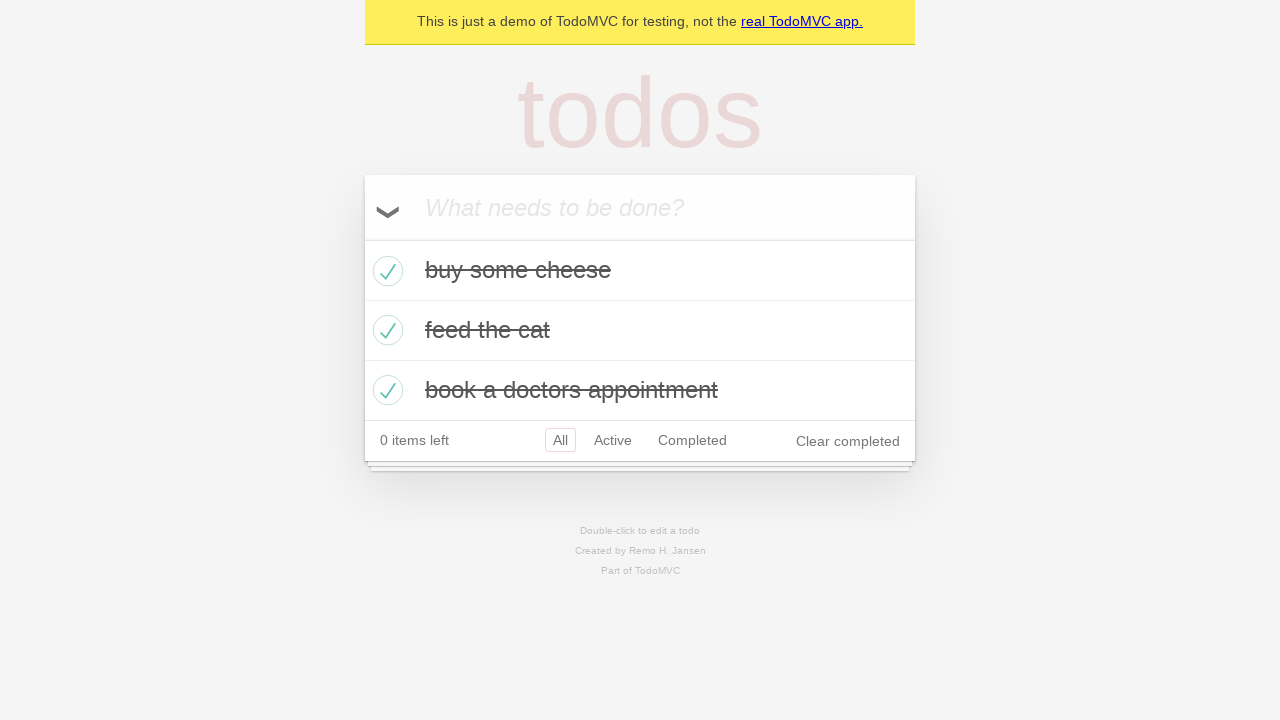

Waited for all todo items to be marked with completed class
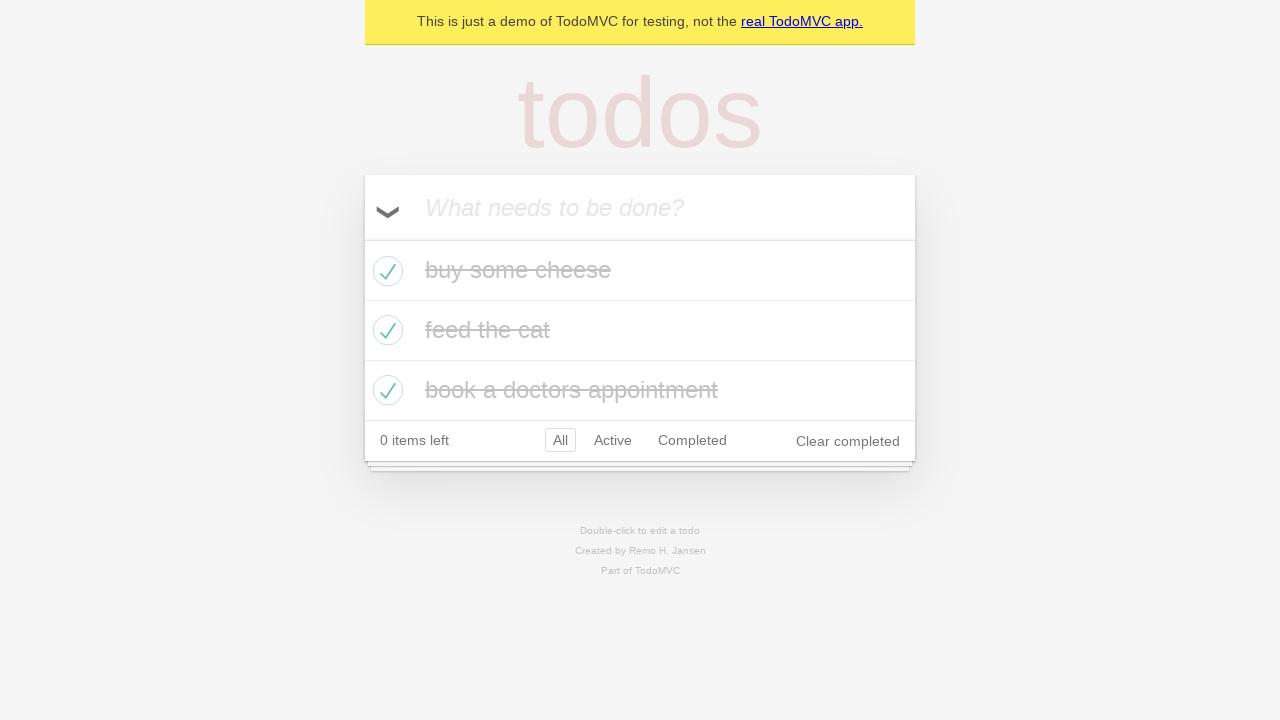

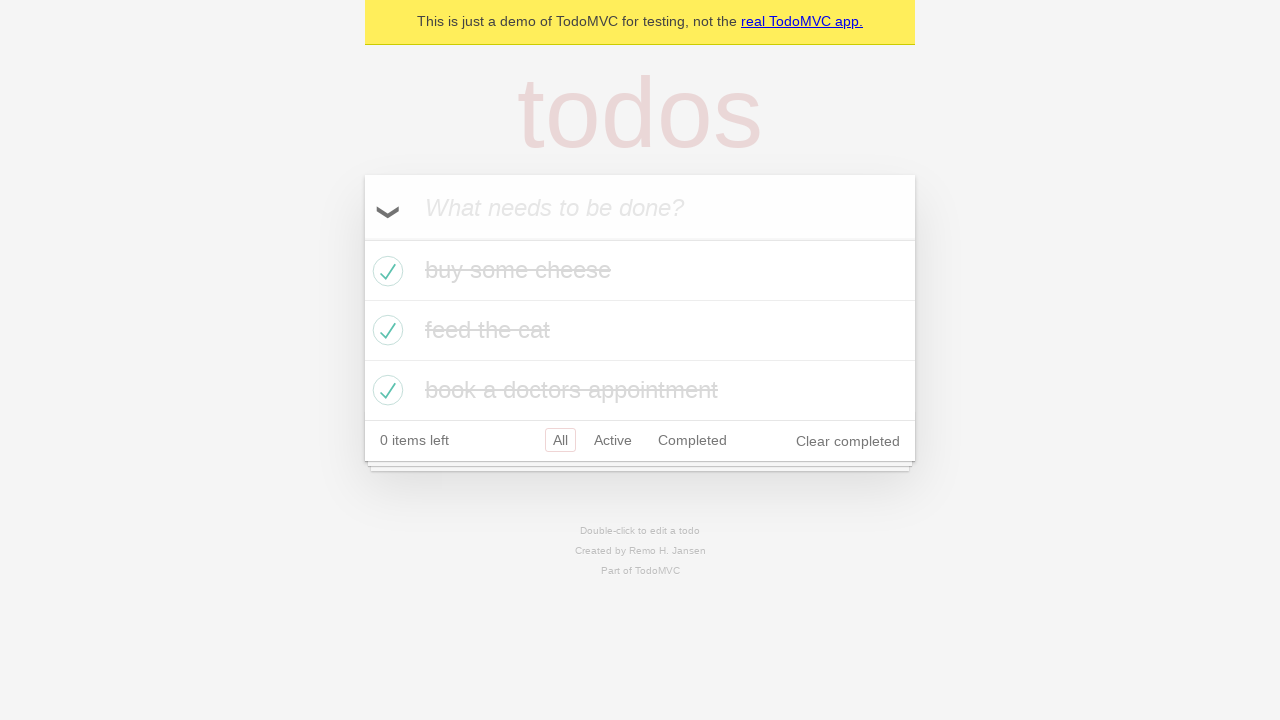